Performs a right-click on the Downloads link on the Selenium website and simulates pressing the 'L' key to open link in new tab

Starting URL: https://www.selenium.dev

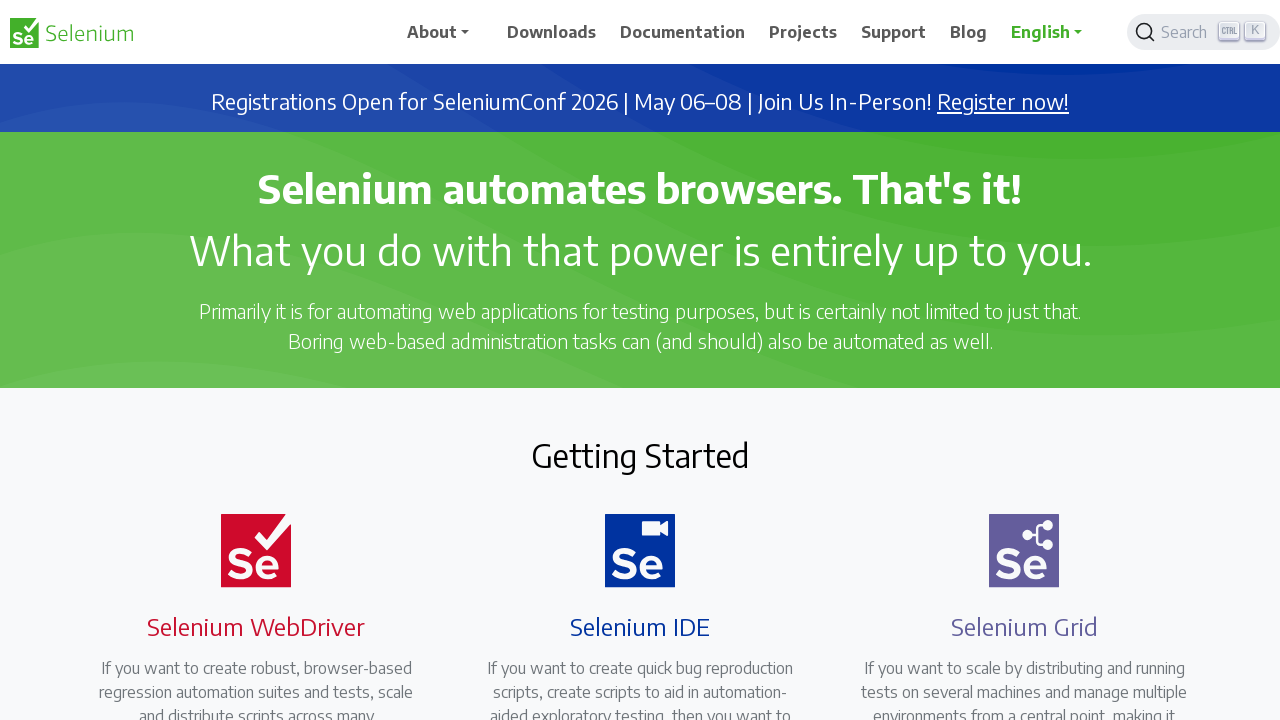

Located the Downloads link on Selenium website
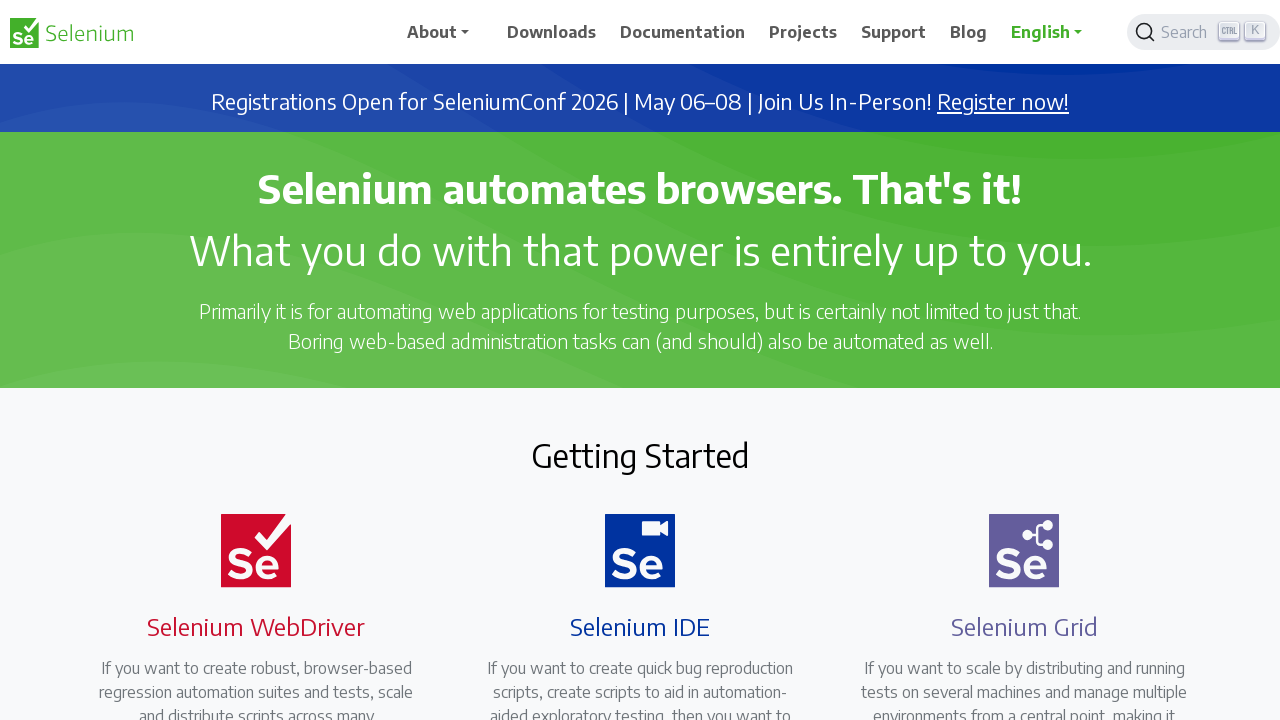

Right-clicked on the Downloads link to open context menu at (552, 32) on xpath=//a[.='Downloads']
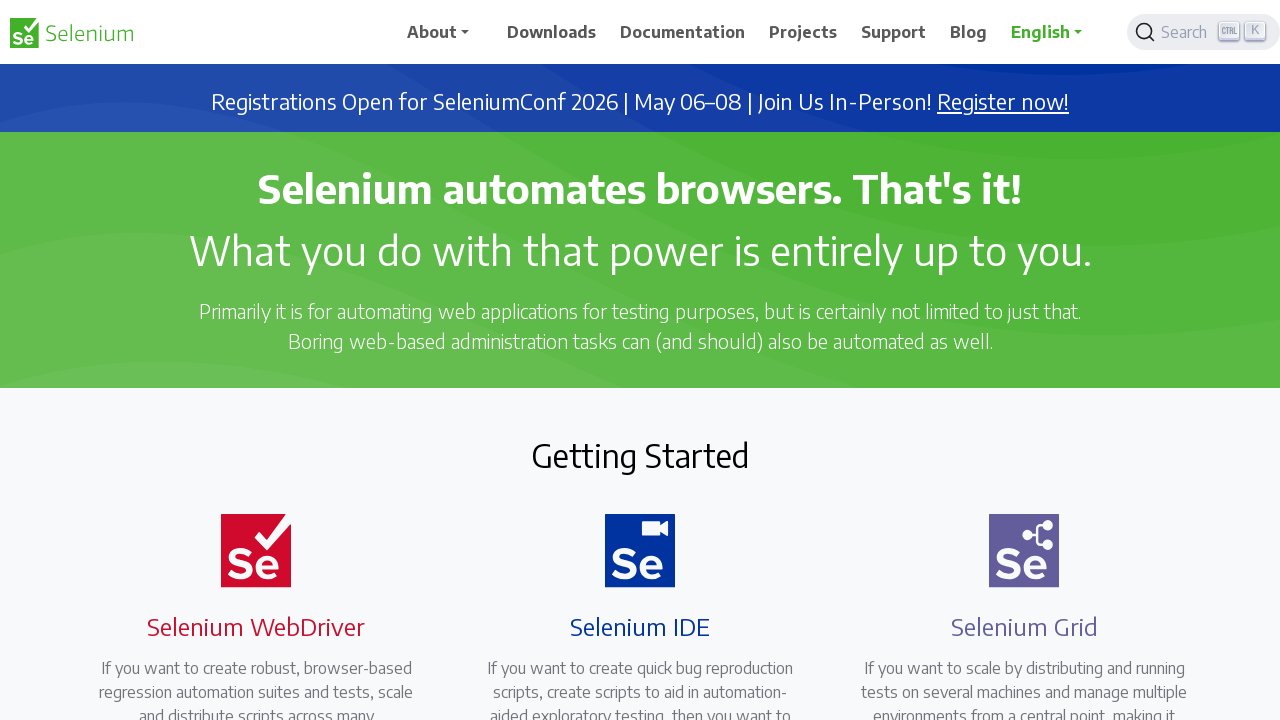

Pressed 'L' key to open Downloads link in new tab
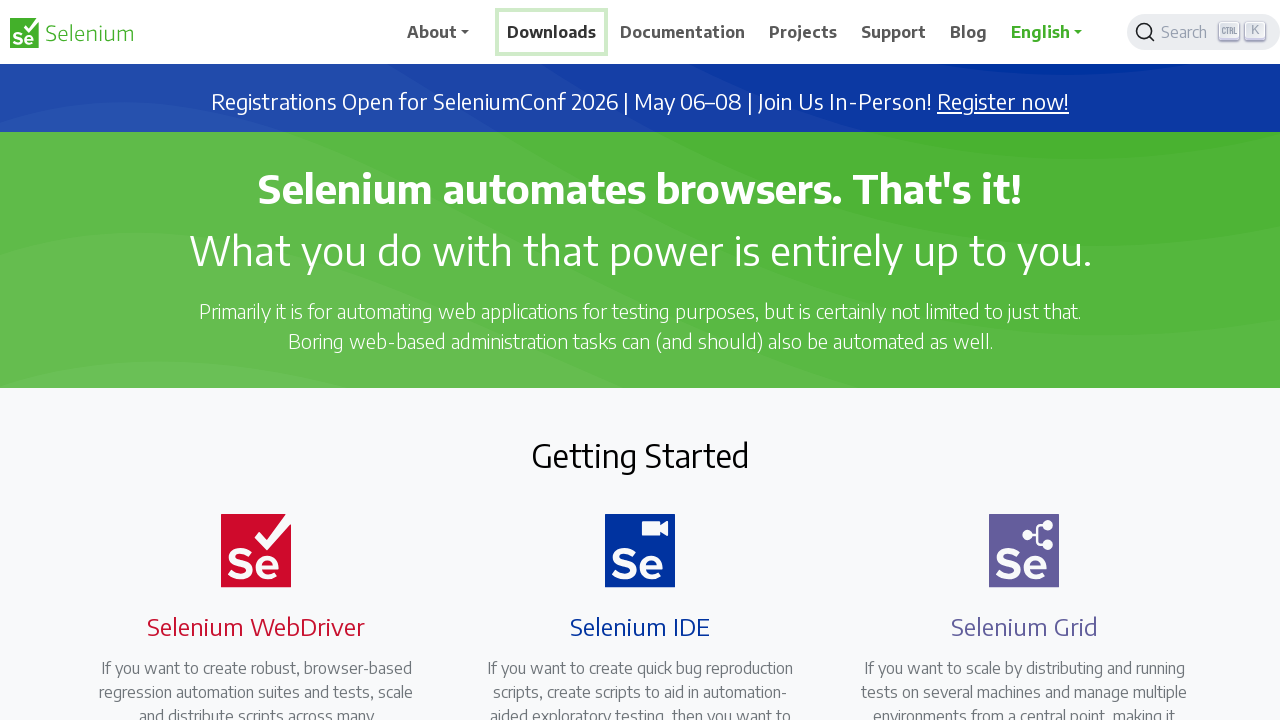

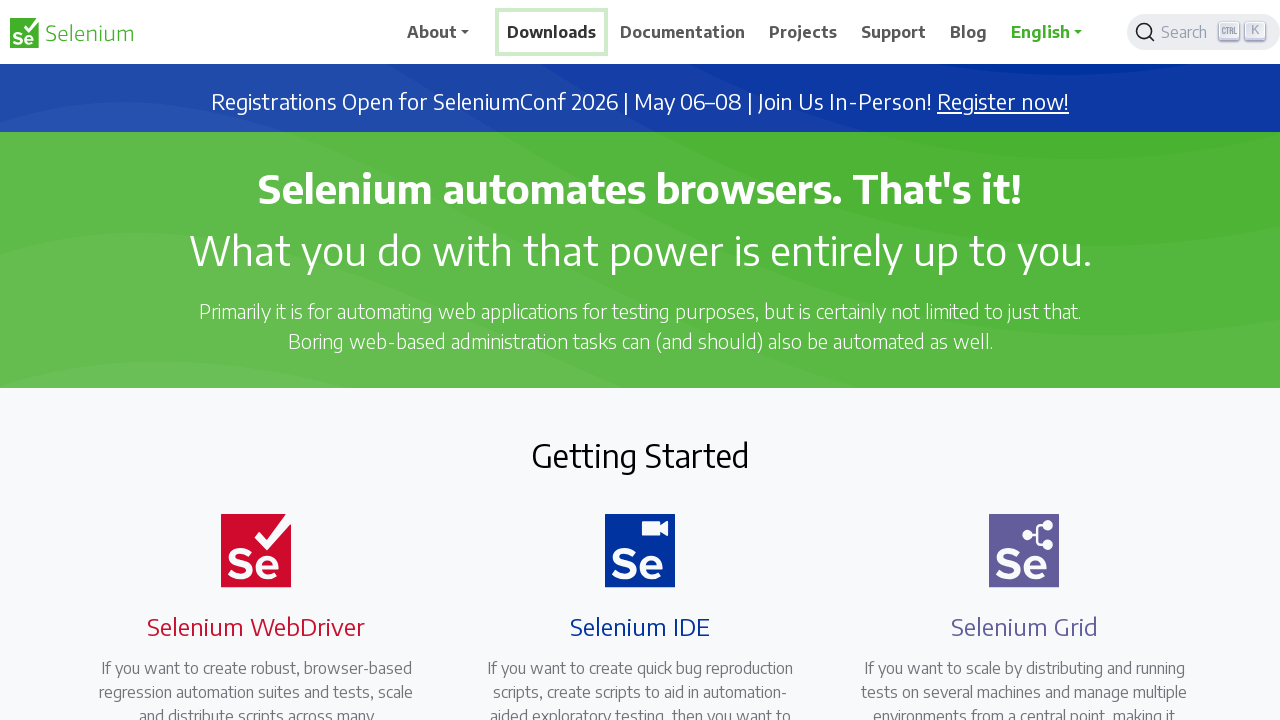